Tests keyboard actions on a form by filling text fields, using TAB navigation, and copy-paste operations with keyboard shortcuts

Starting URL: https://demoqa.com/text-box

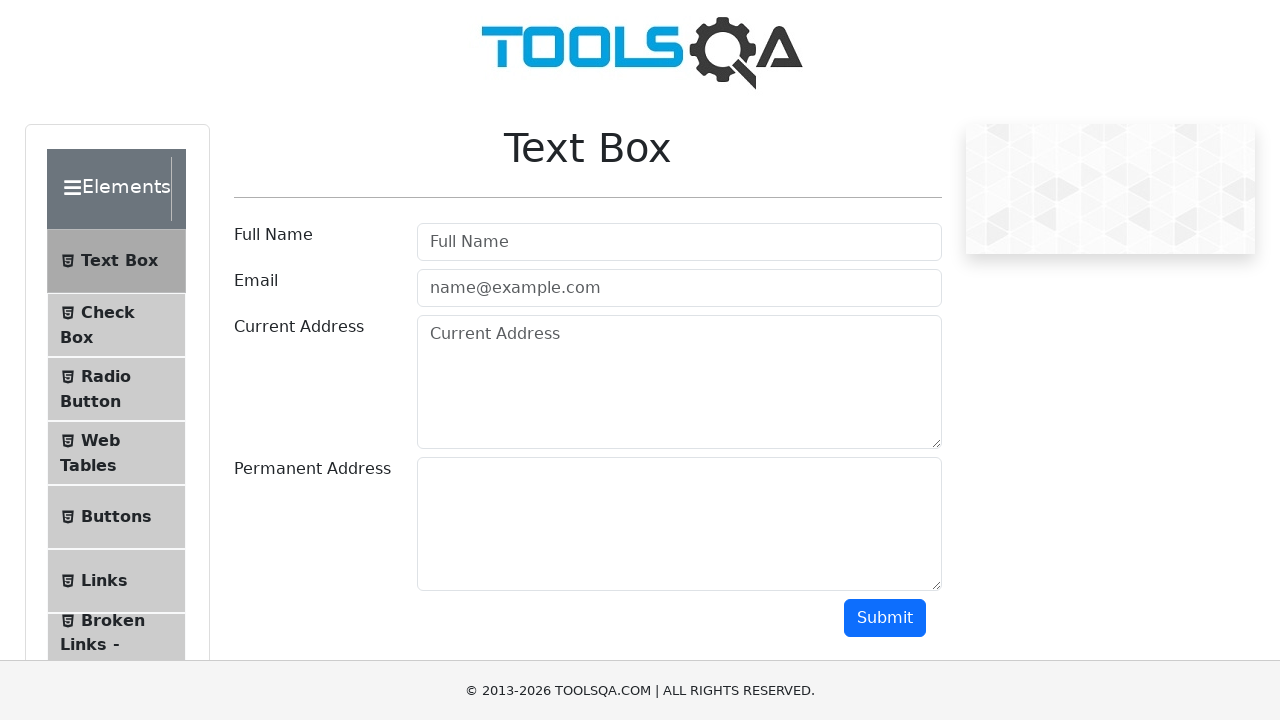

Filled Full Name field with 'Rohini' on //input[@placeholder='Full Name']
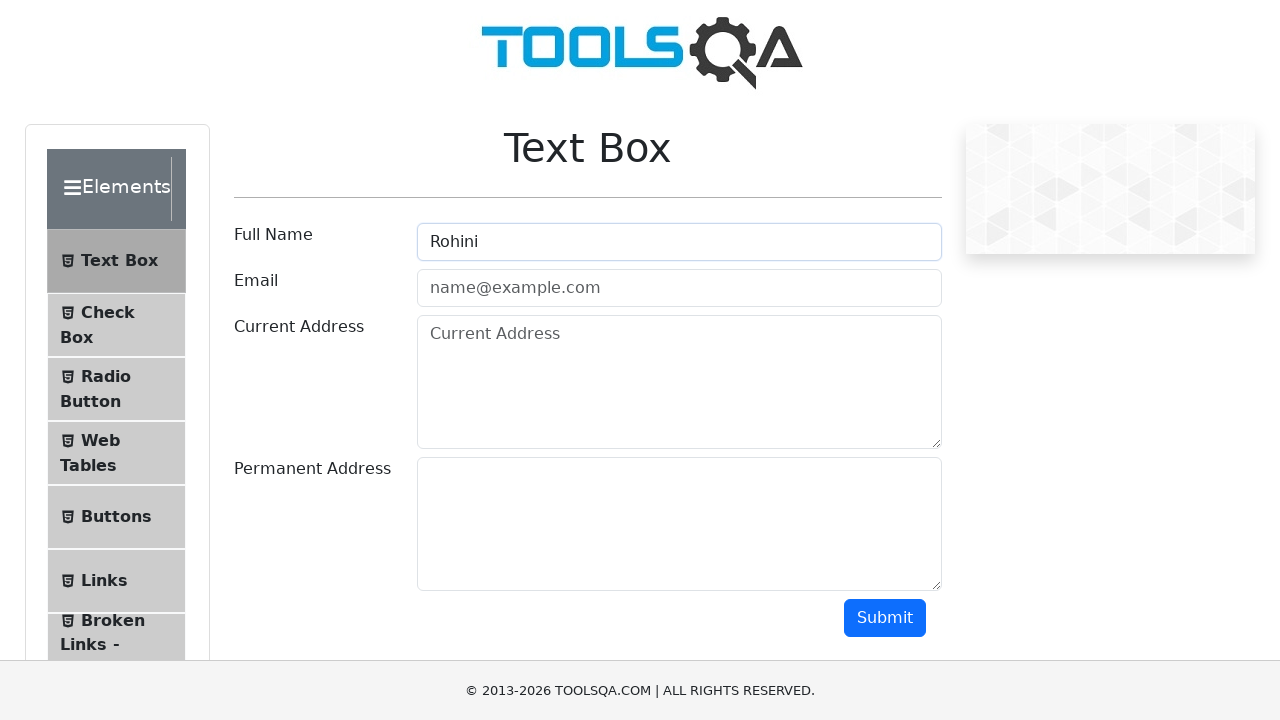

Pressed TAB to navigate to email field
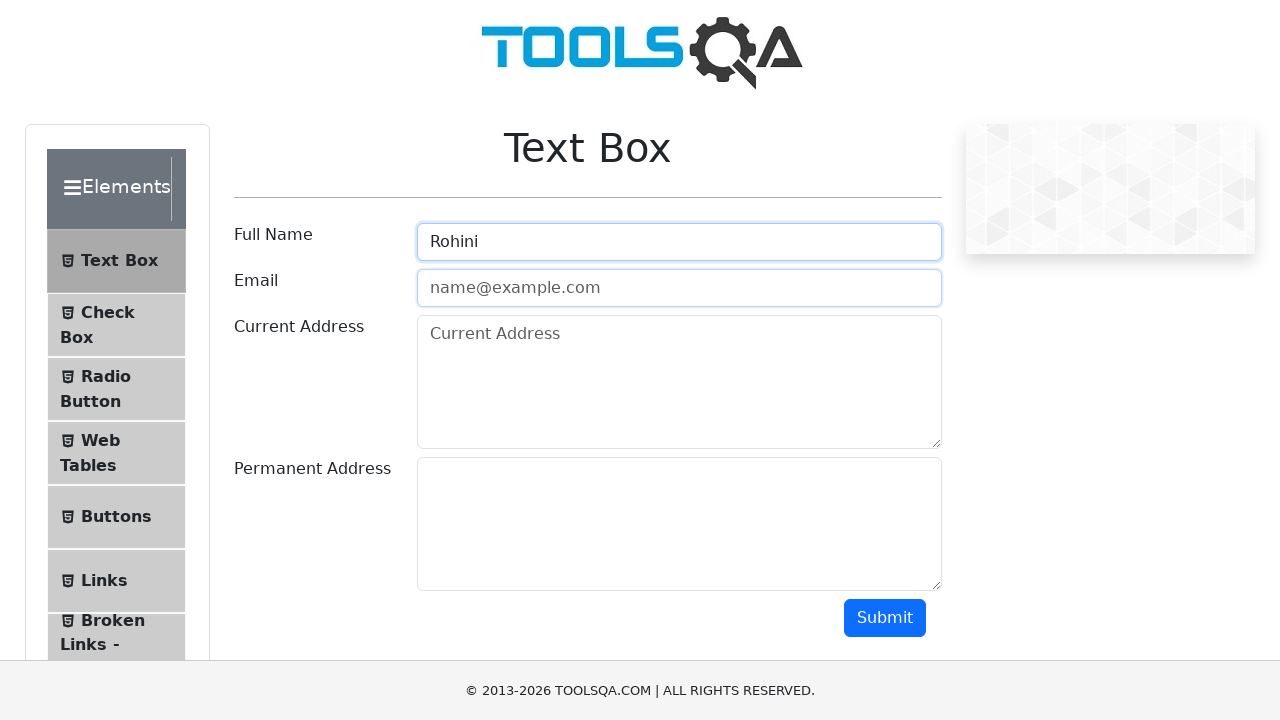

Typed email address 'rohinisangapude34@gmail.com' into email field
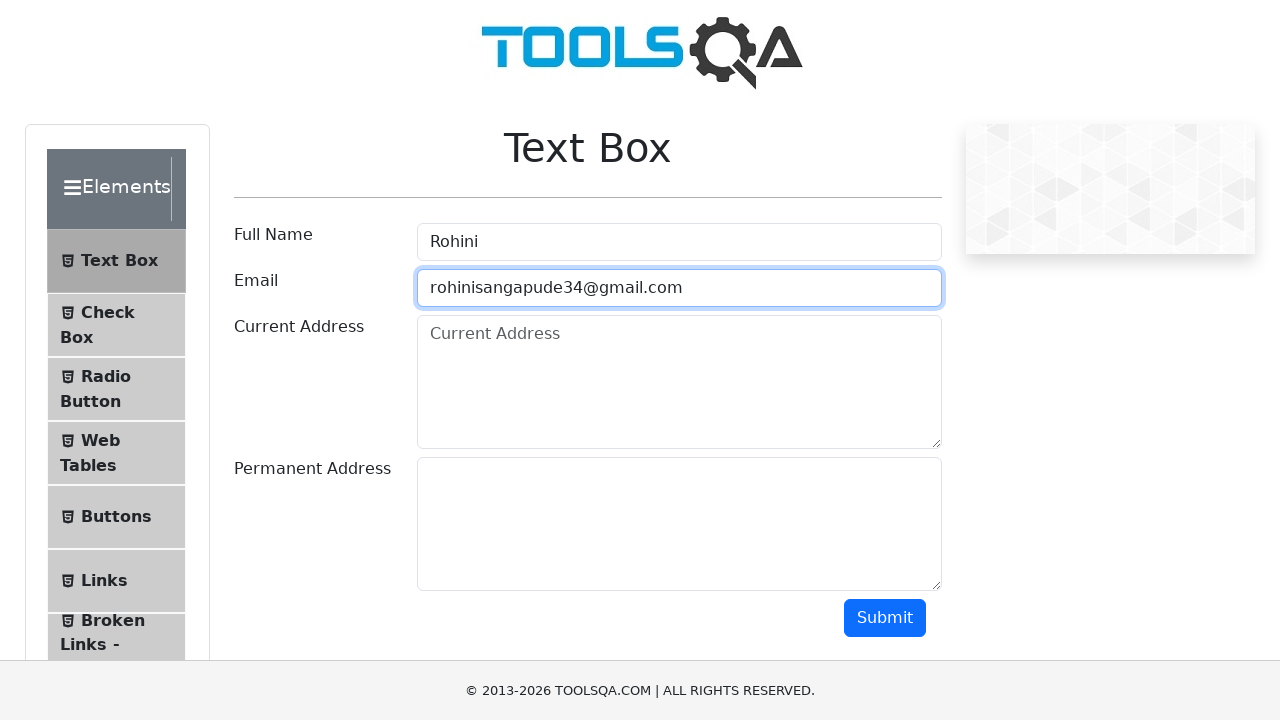

Pressed TAB to navigate to current address field
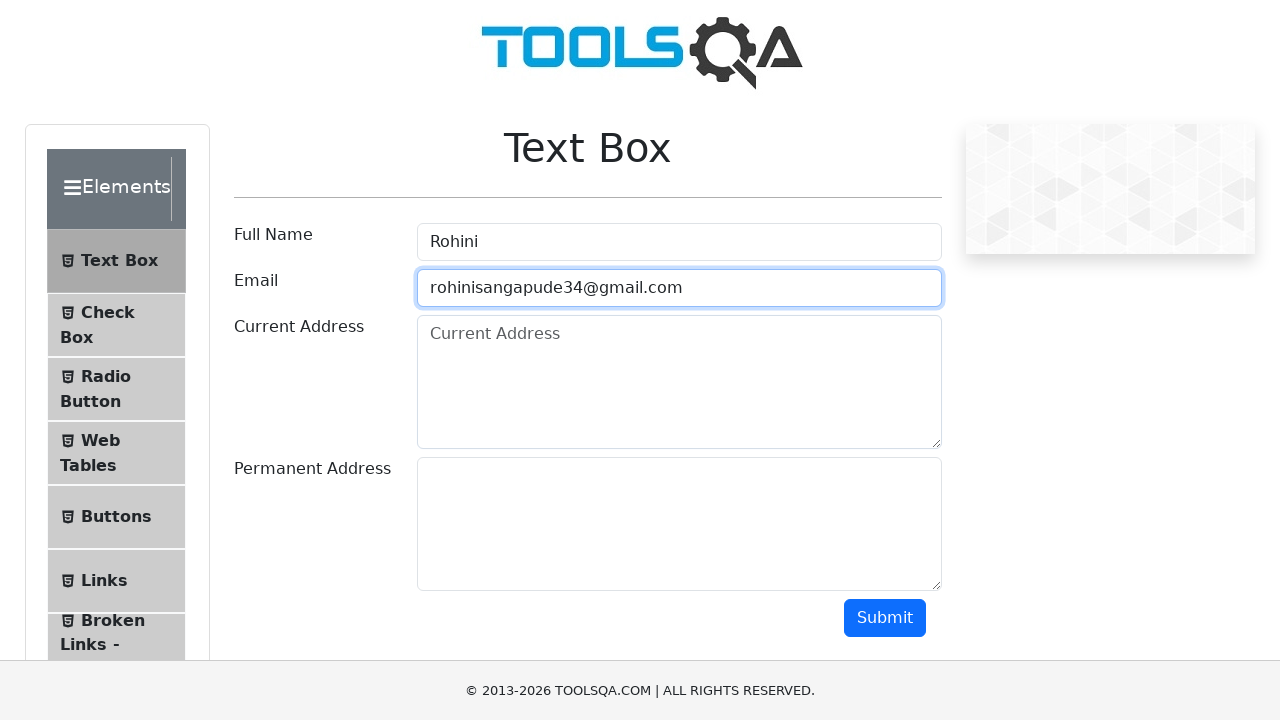

Typed current address 'S.T.collony,udgir,tq.devioni,dist.latur' into current address field
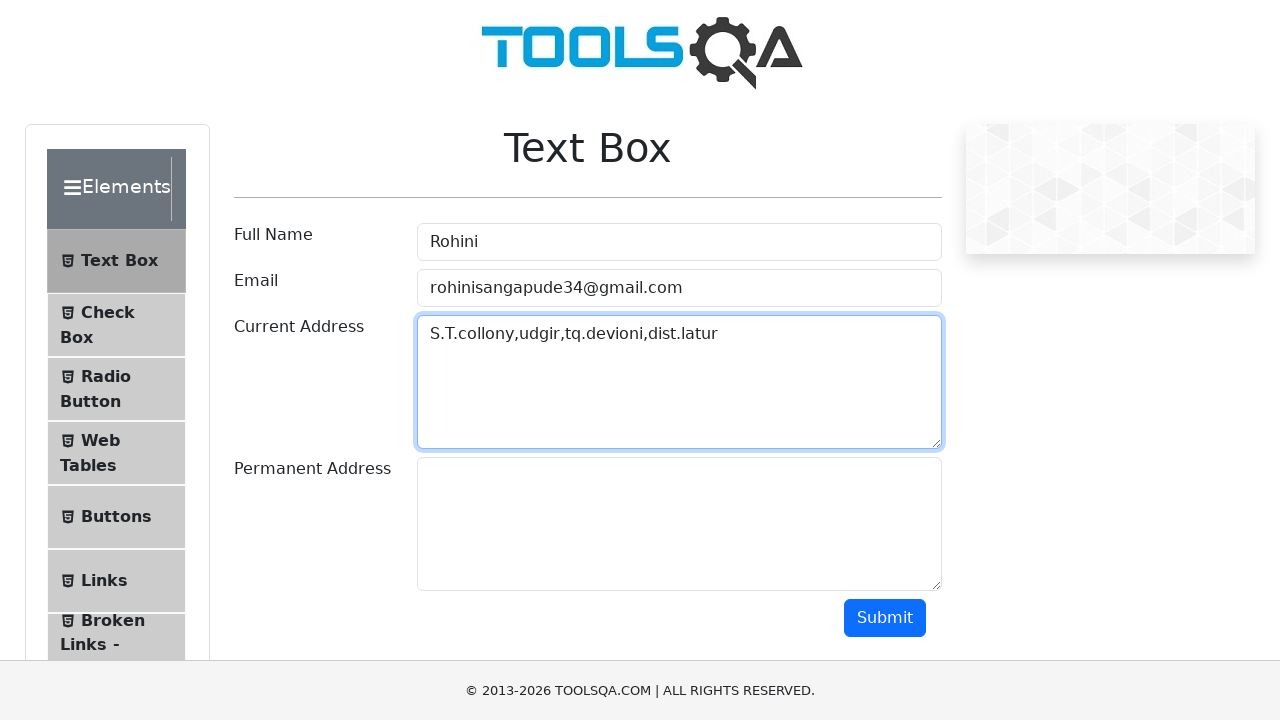

Selected all text in current address field using Ctrl+A
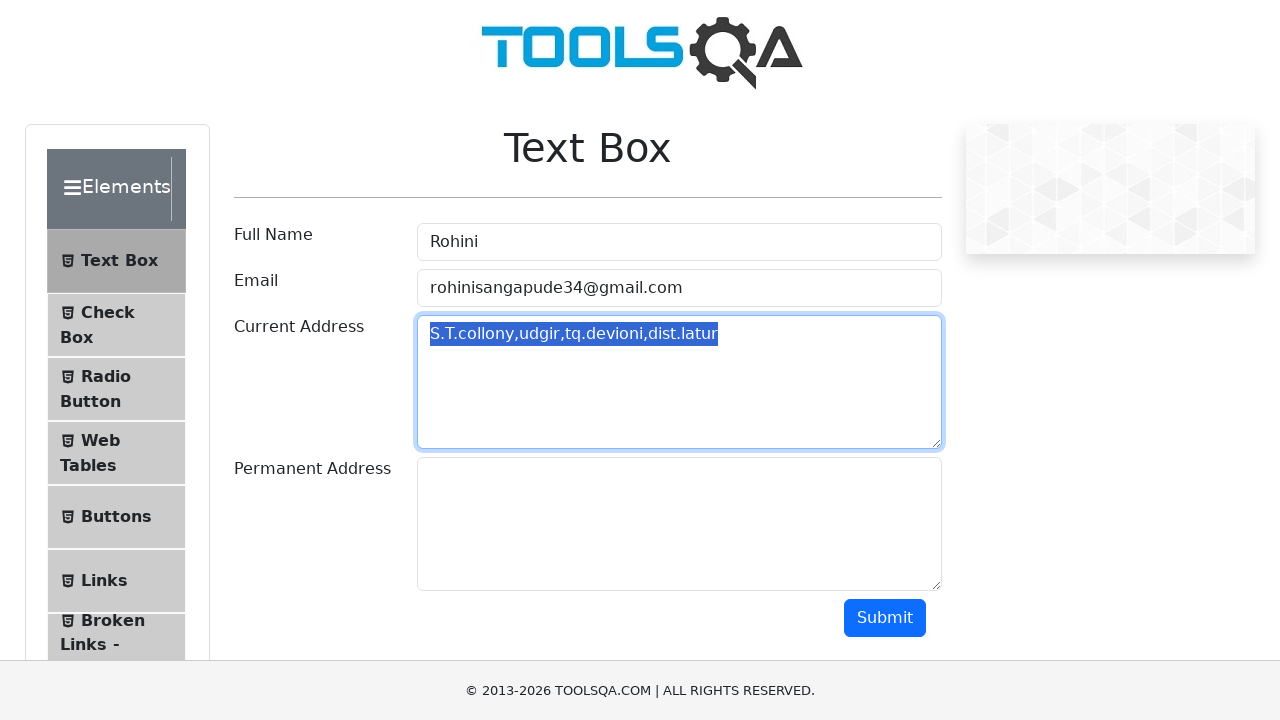

Copied selected text using Ctrl+C
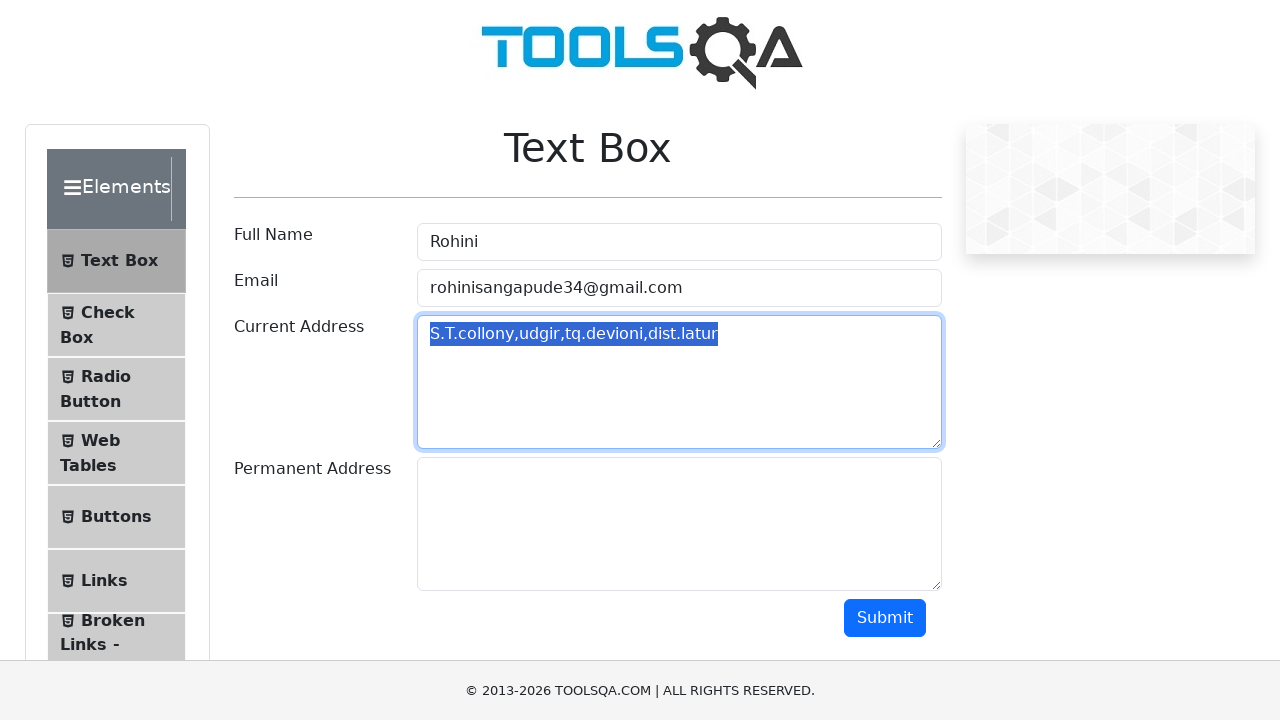

Pressed TAB to navigate to permanent address field
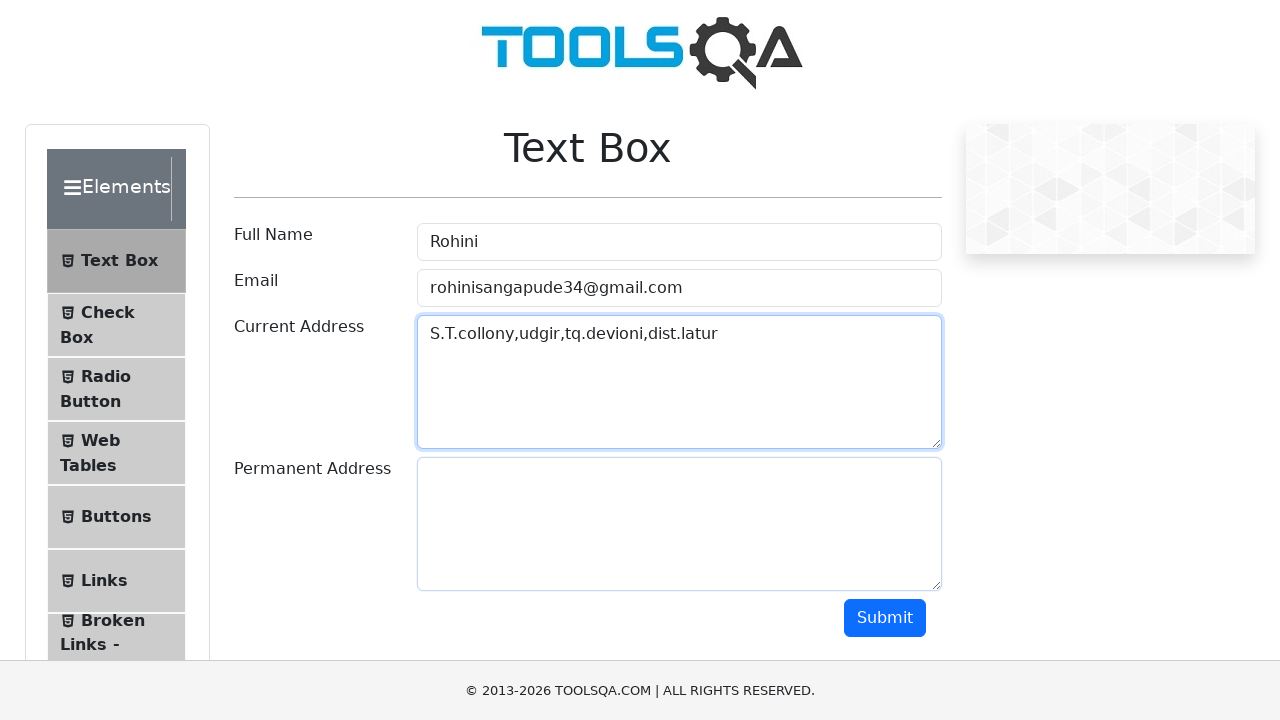

Pasted copied text into permanent address field using Ctrl+V
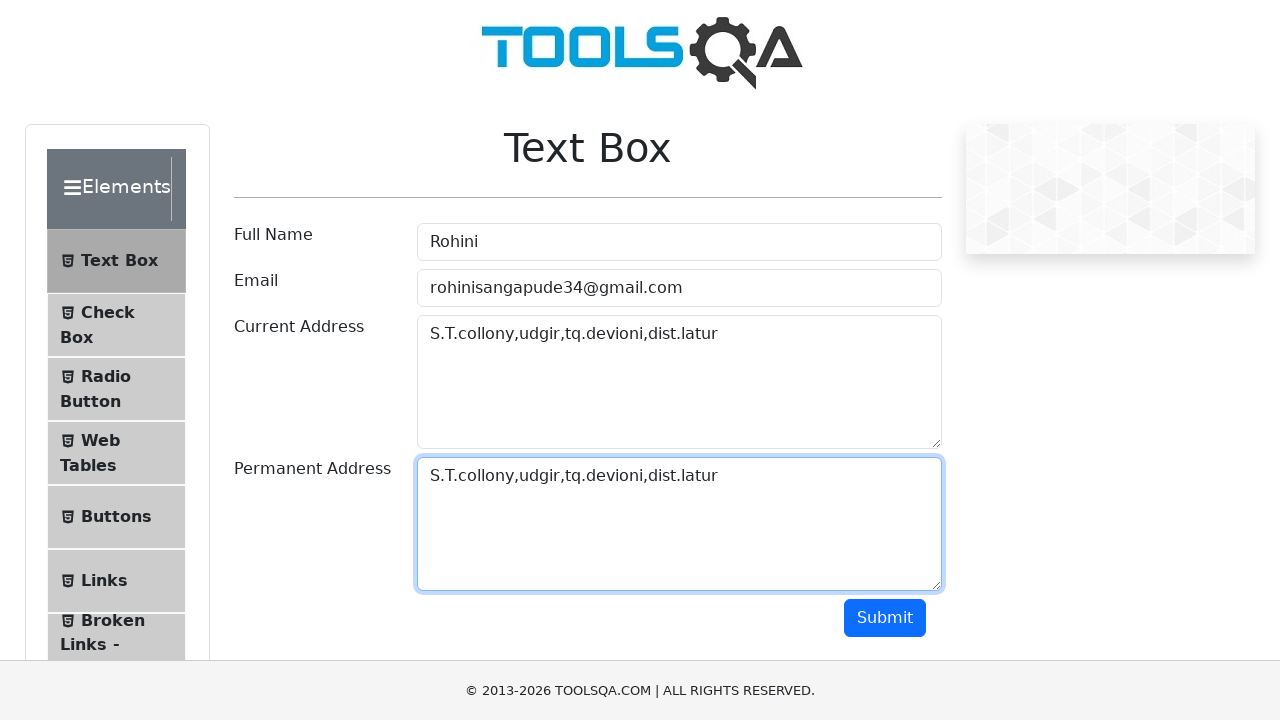

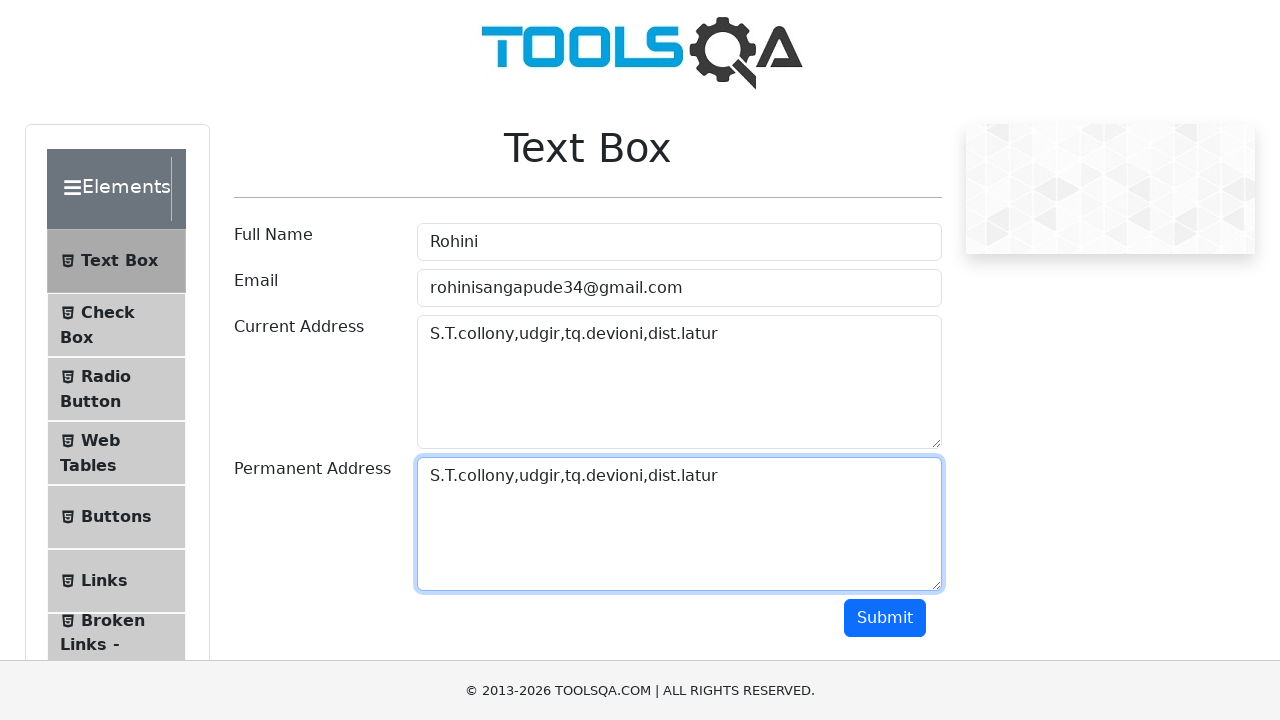